Tests dynamic loading by clicking Start and using explicit wait for the result element to become visible

Starting URL: http://the-internet.herokuapp.com/dynamic_loading/2

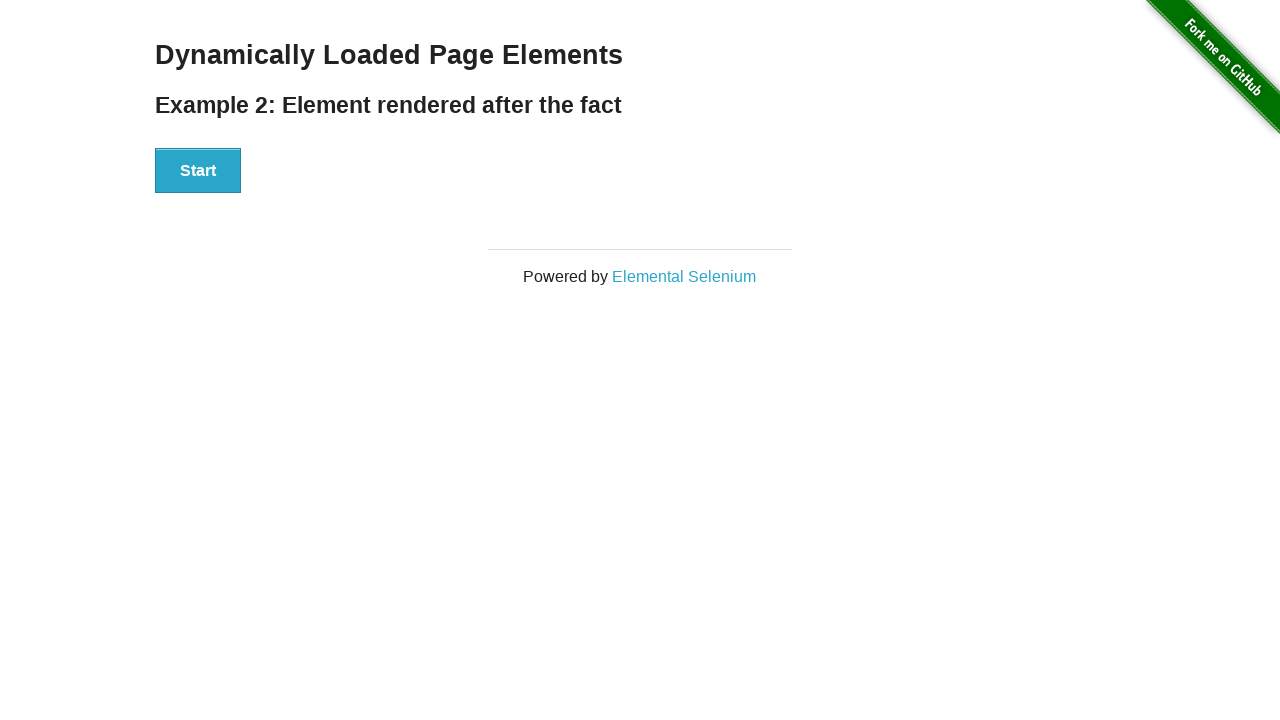

Clicked Start button to initiate dynamic loading at (198, 171) on xpath=//button[contains(text(),'Start')]
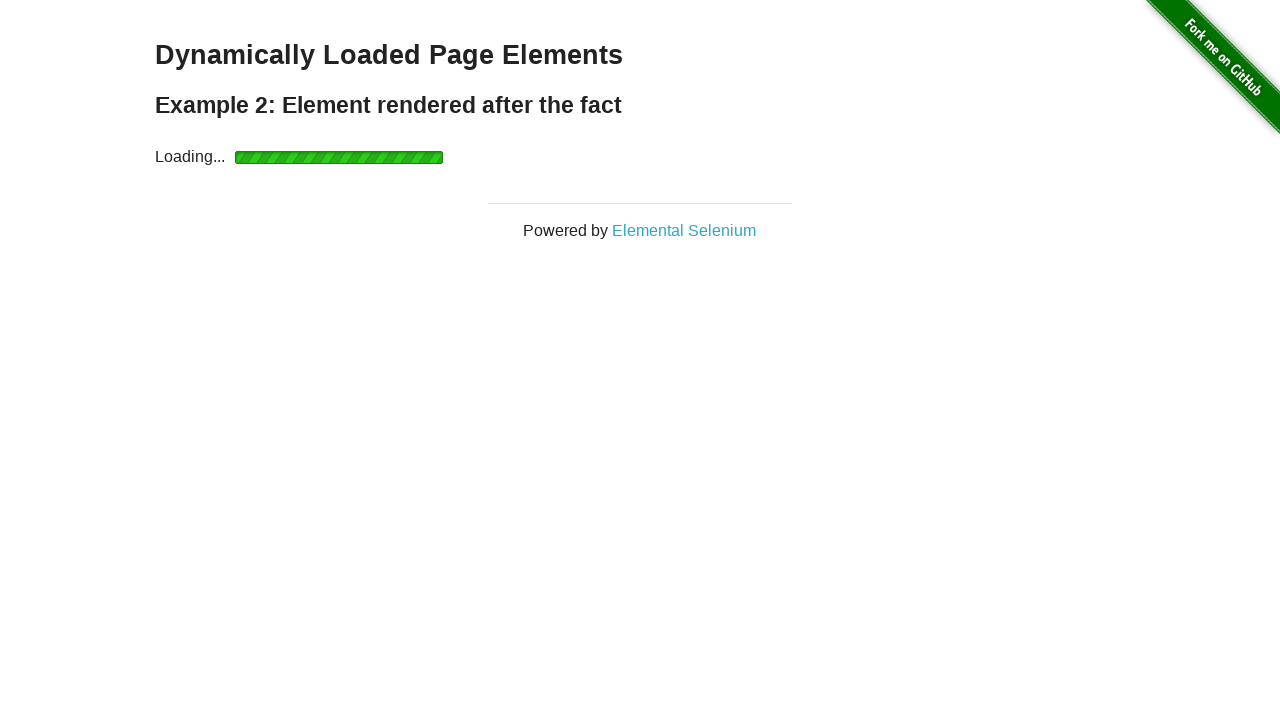

Explicit wait for finish element to become visible
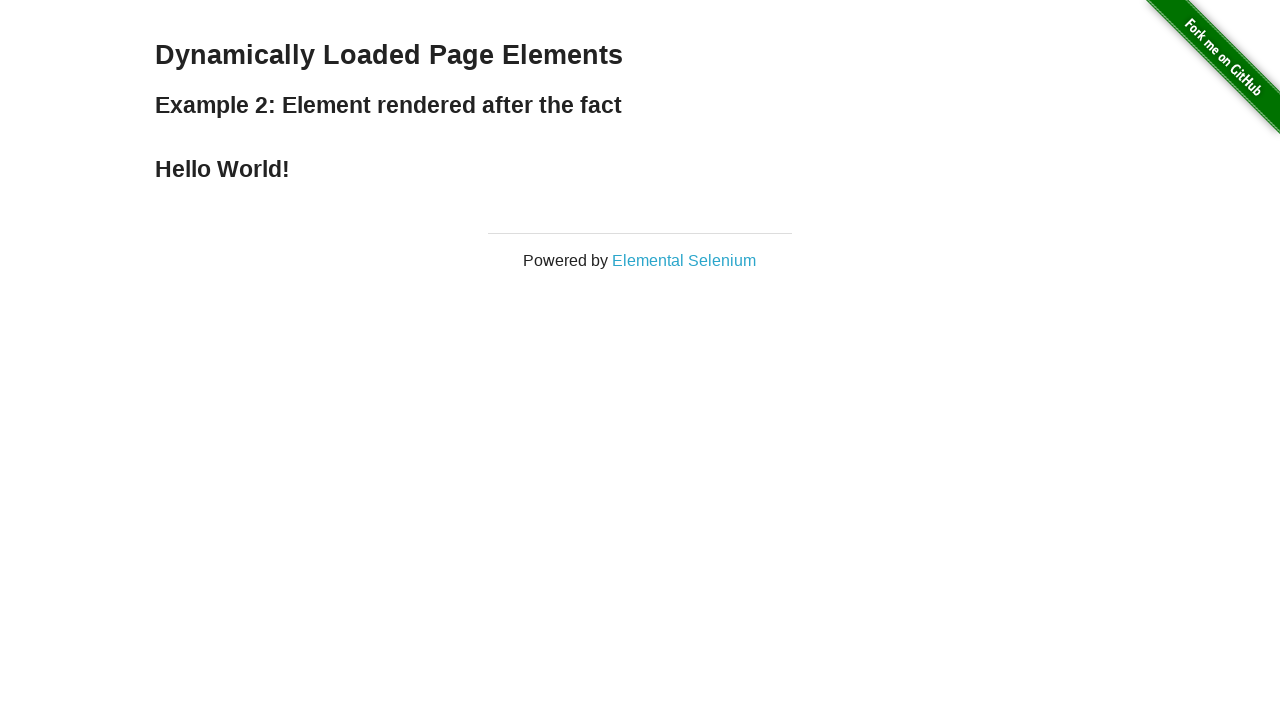

Verified 'Hello World!' text is displayed
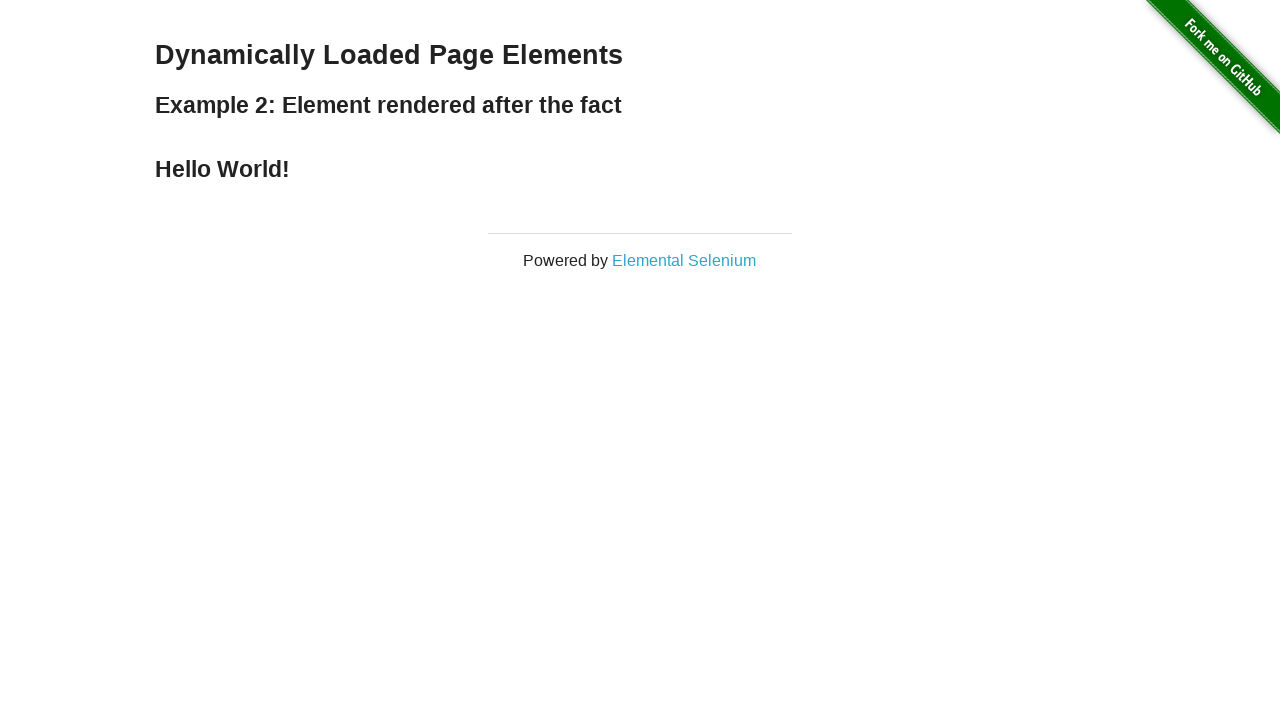

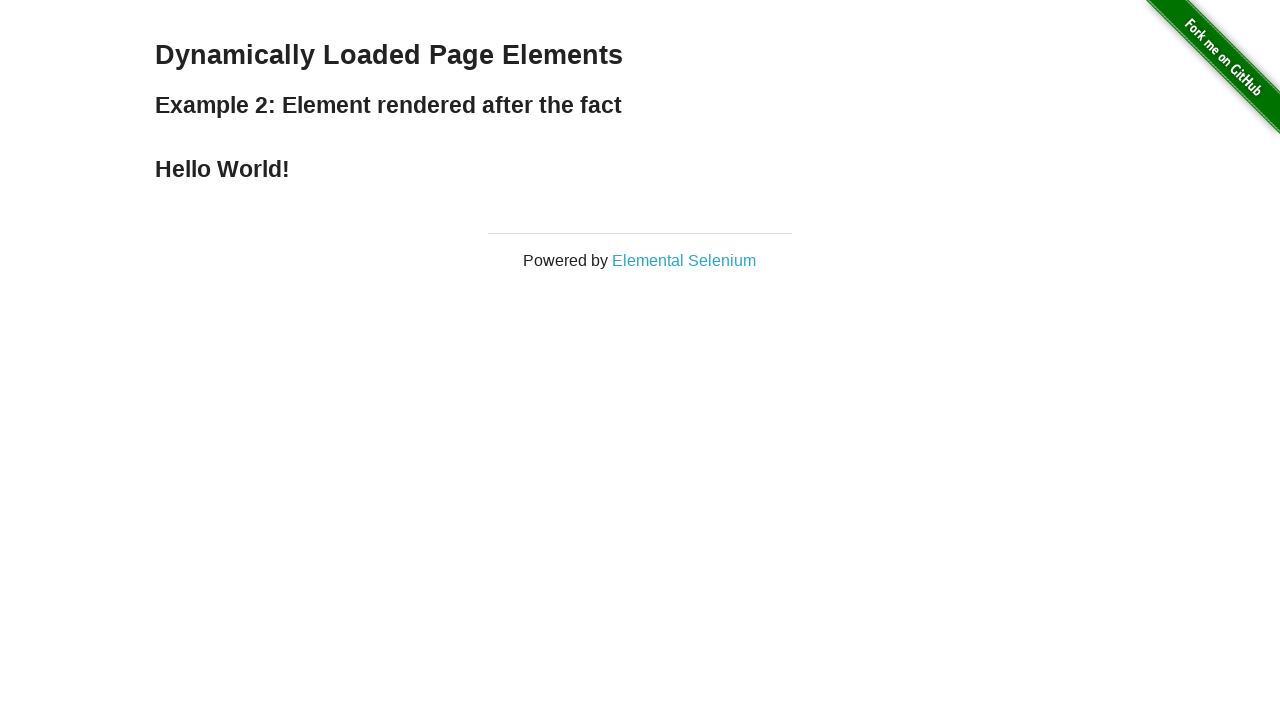